Clicks the confirm button and accepts the confirmation dialog

Starting URL: https://demoqa.com/alerts

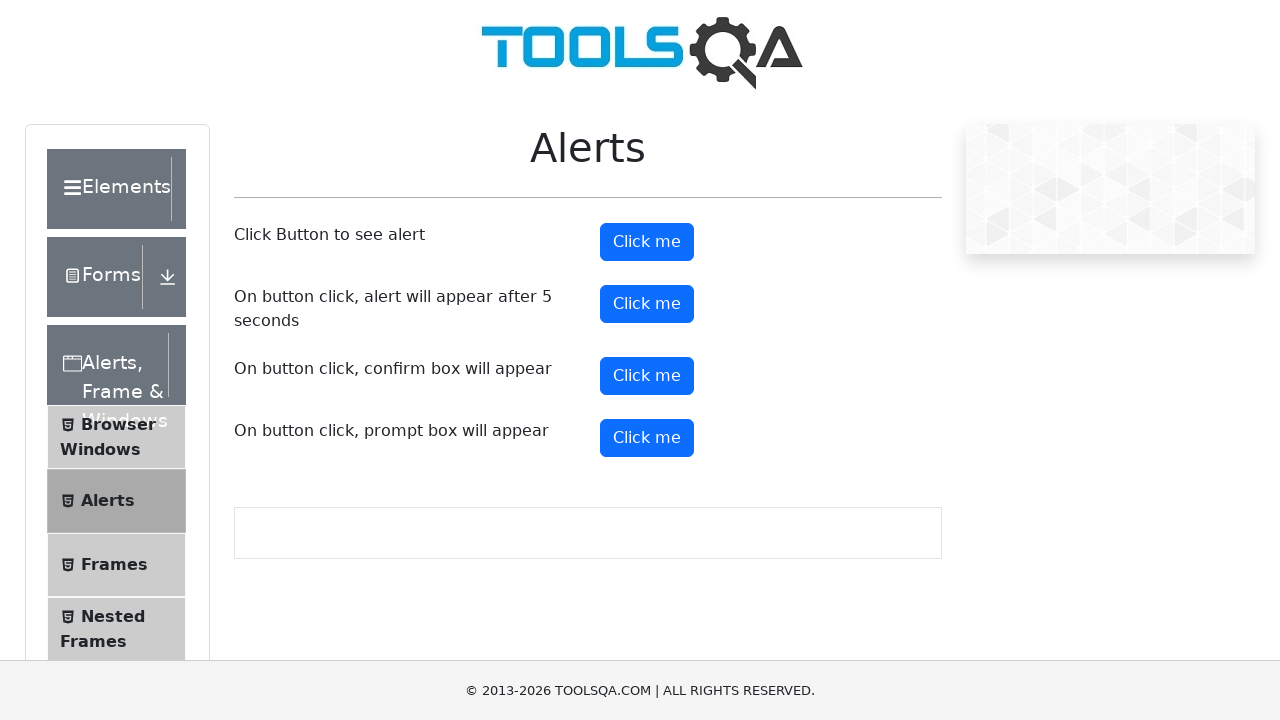

Set up dialog handler to accept confirmation dialogs
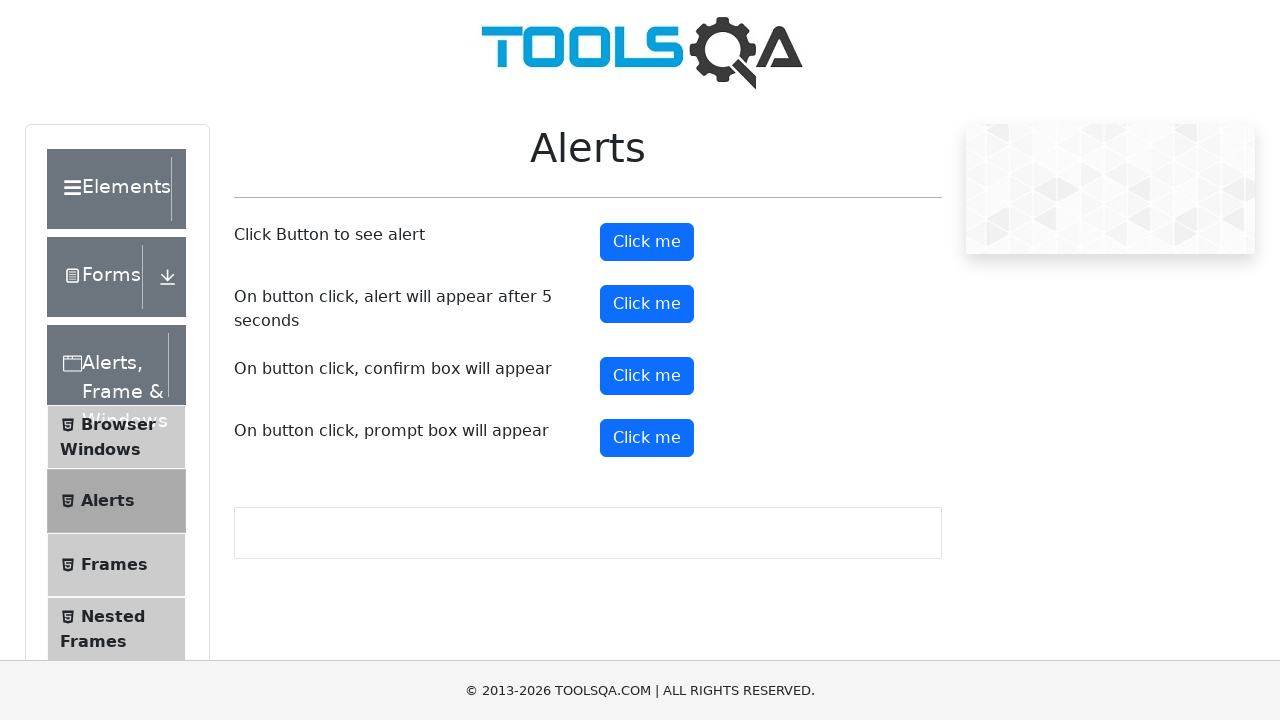

Clicked the confirm button to trigger confirmation dialog at (647, 376) on #confirmButton
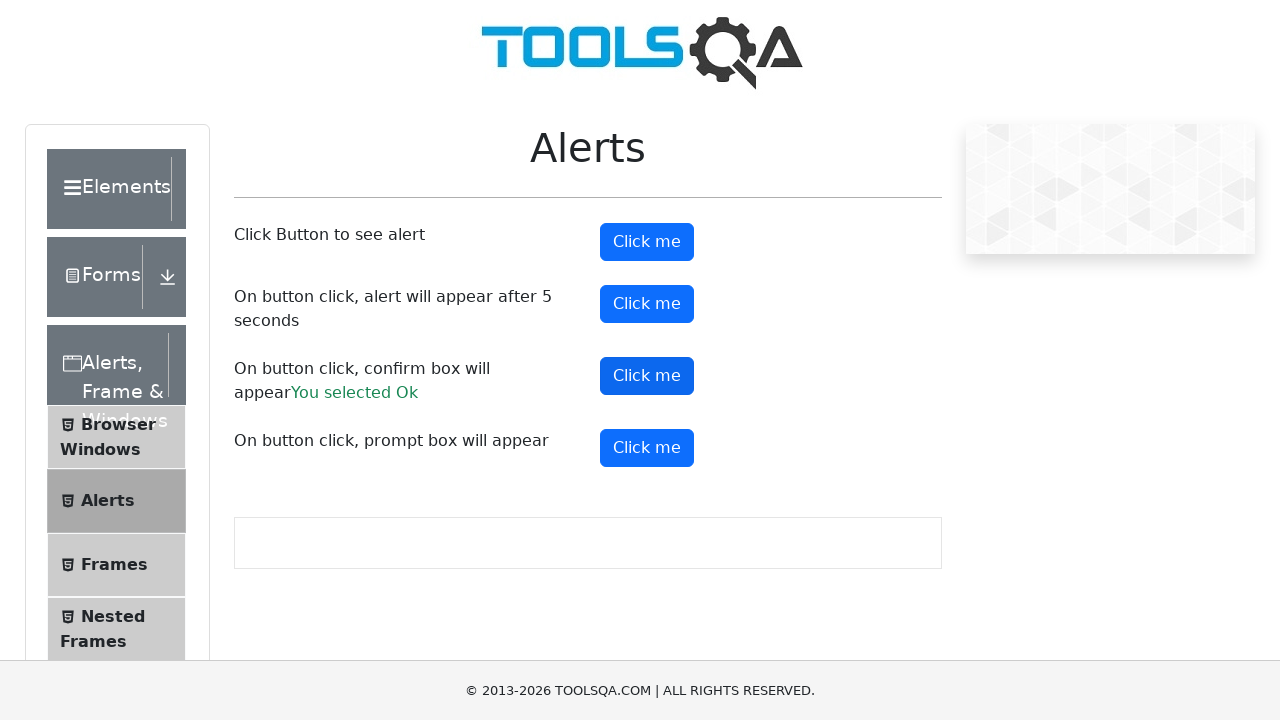

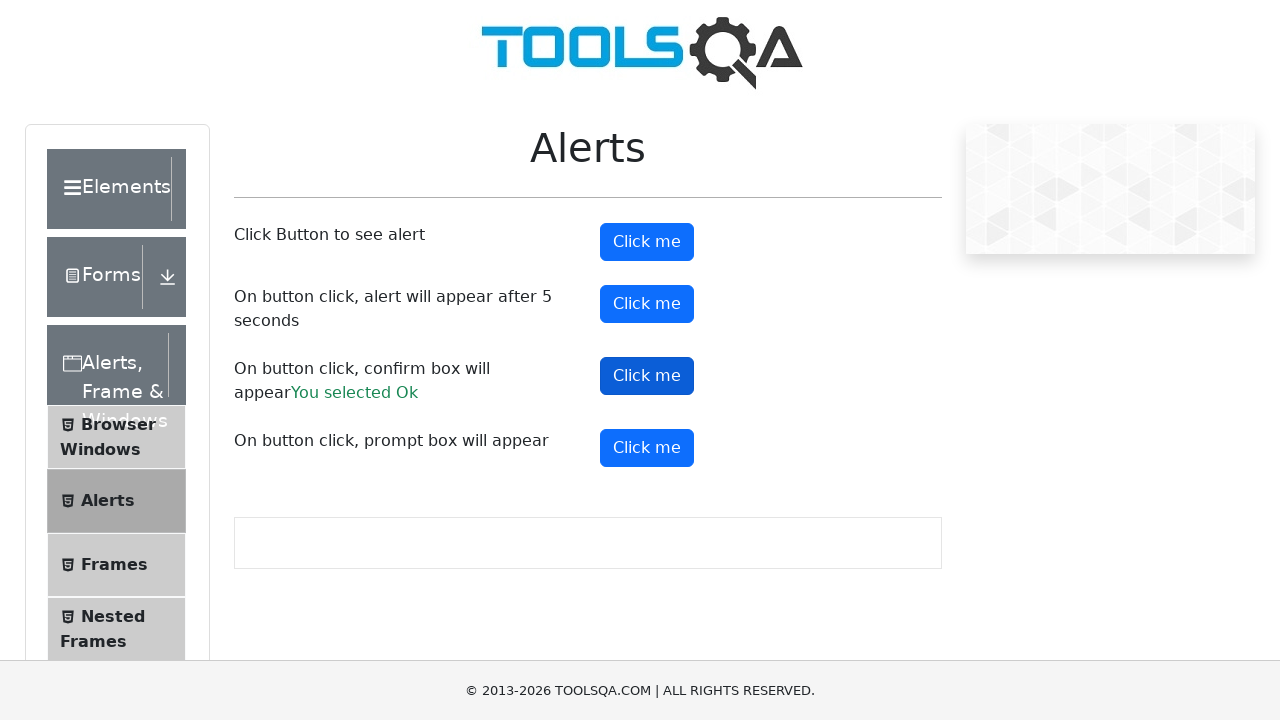